Tests an old-style HTML select dropdown by selecting an option and verifying dropdown contents

Starting URL: https://demoqa.com/select-menu

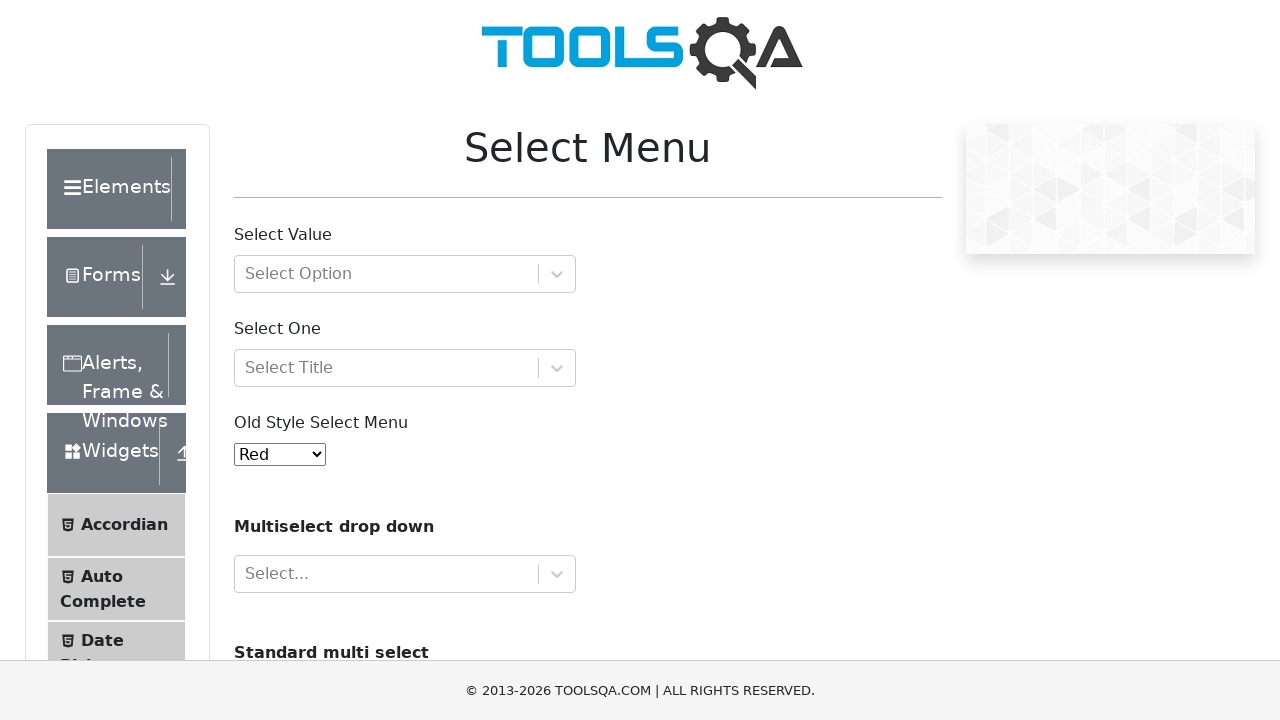

Located old-style select dropdown element
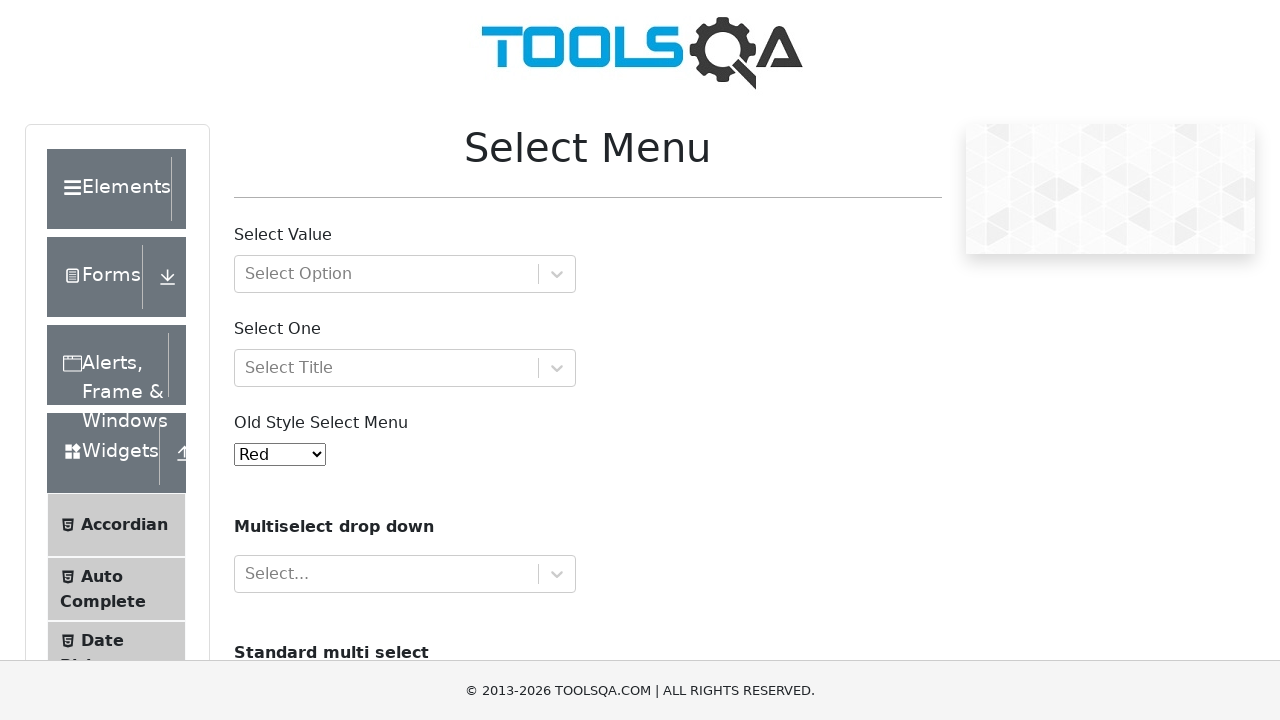

Retrieved all options from the dropdown
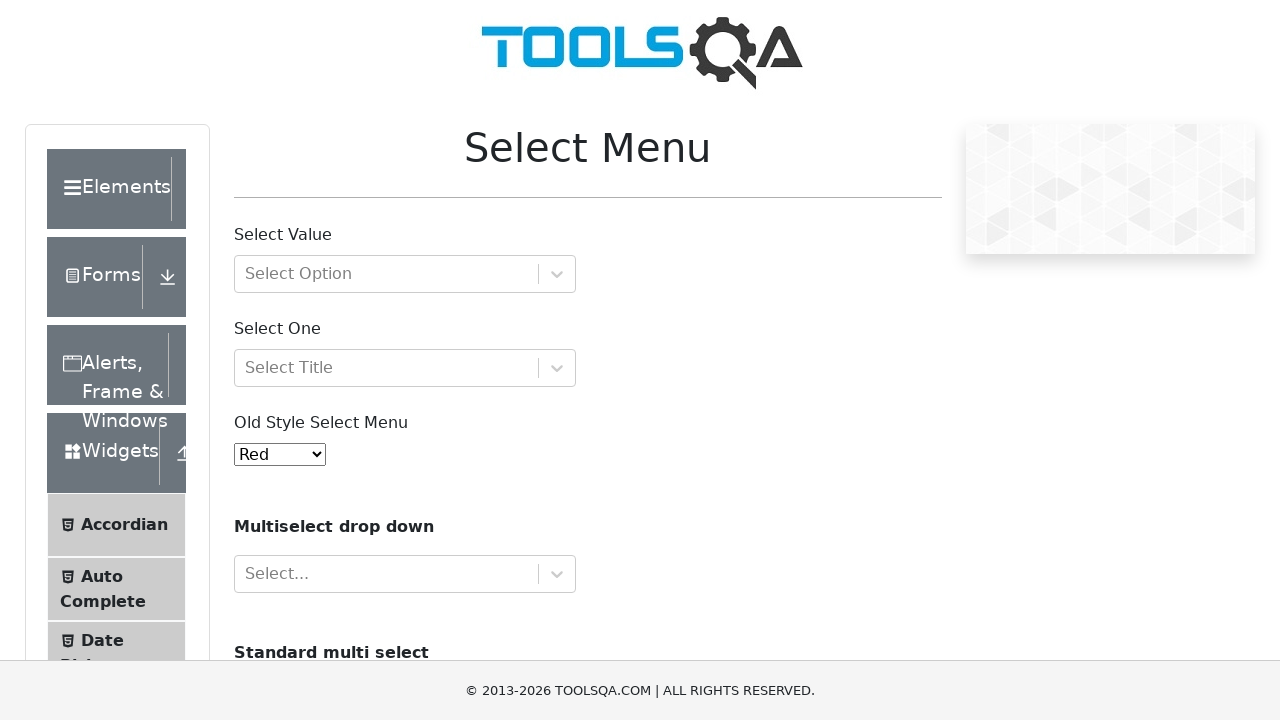

Selected 'Yellow' option from the dropdown on #oldSelectMenu
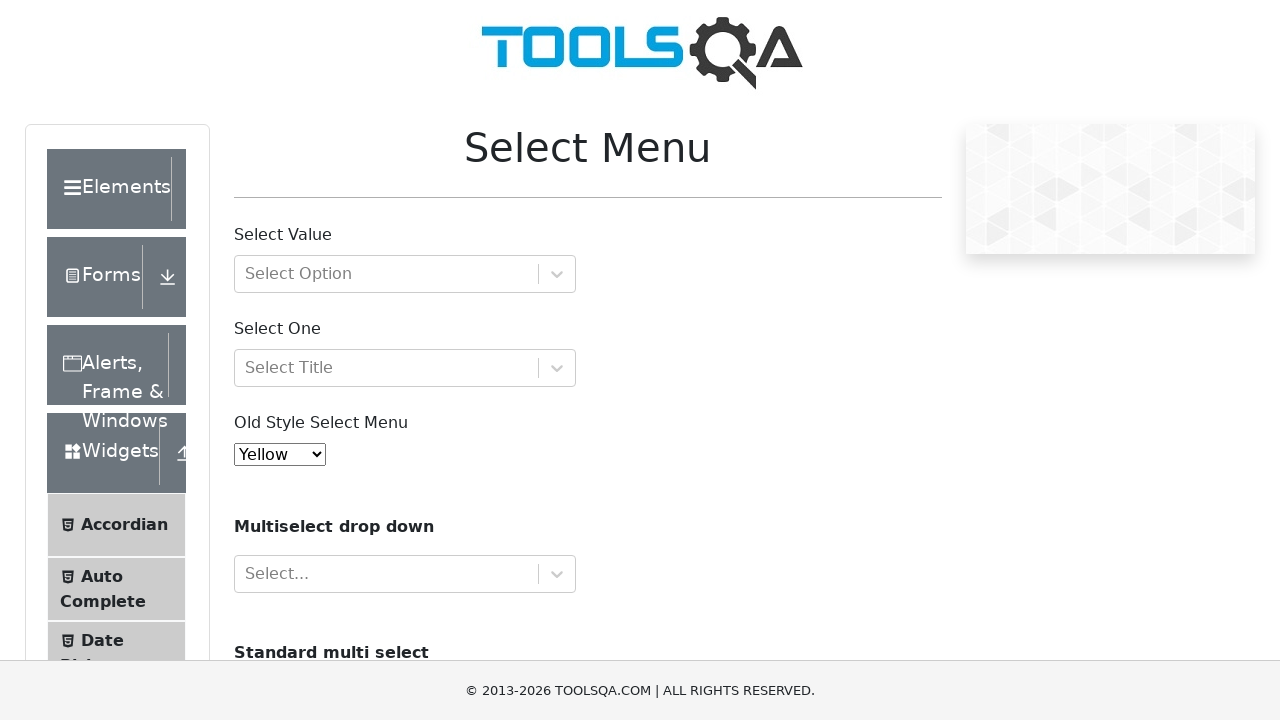

Verified that 'Black' option is present in dropdown
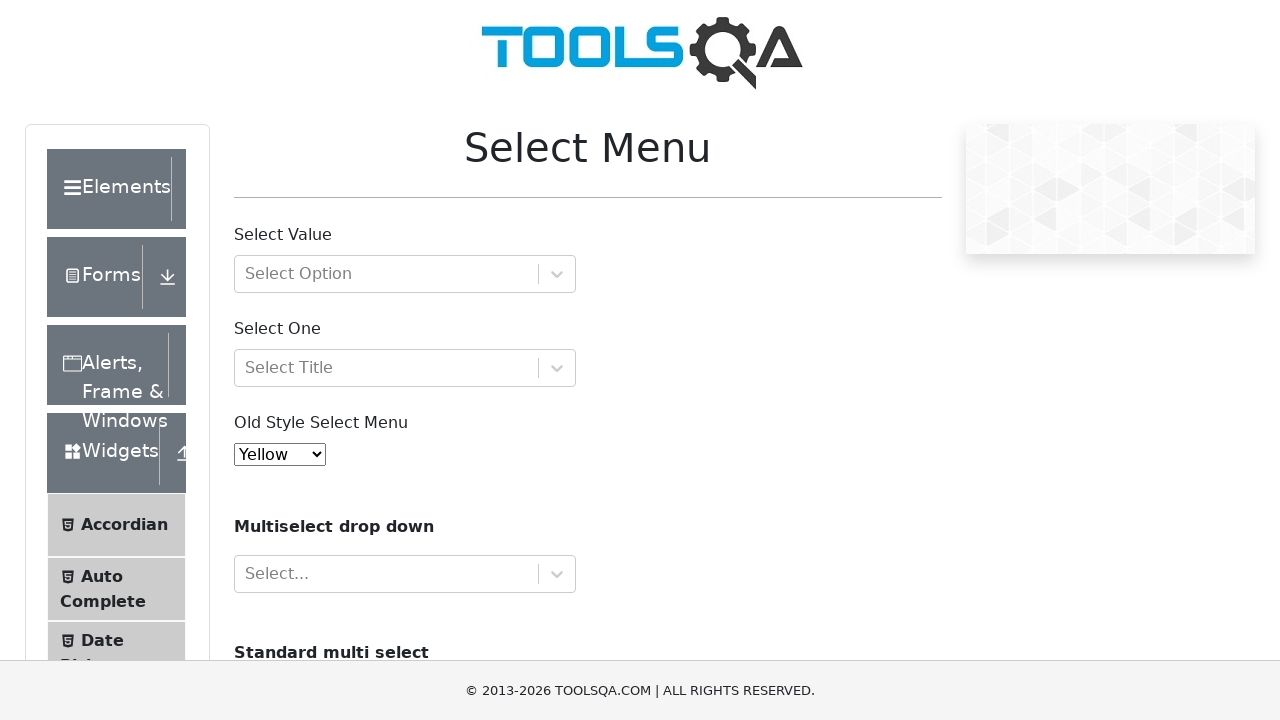

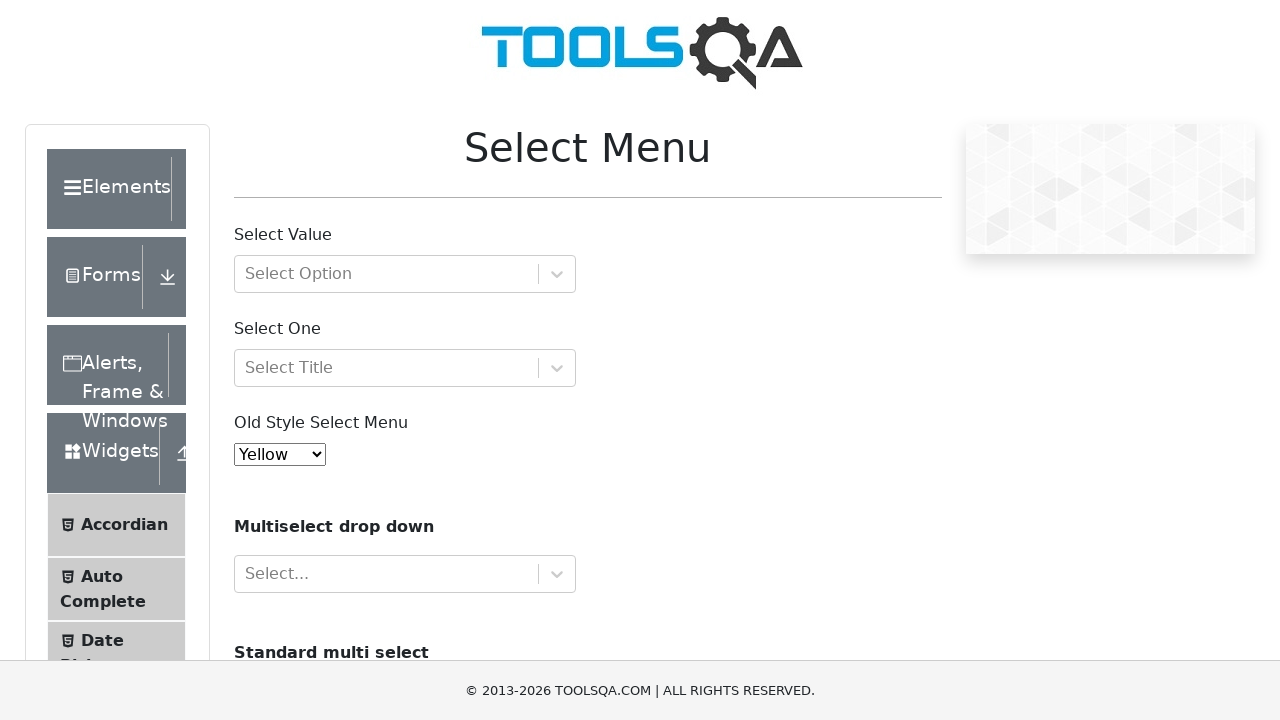